Creates a new paste on Pastebin.com by filling in the paste content, setting expiration to 10 minutes, adding a title, and submitting the form.

Starting URL: https://pastebin.com/

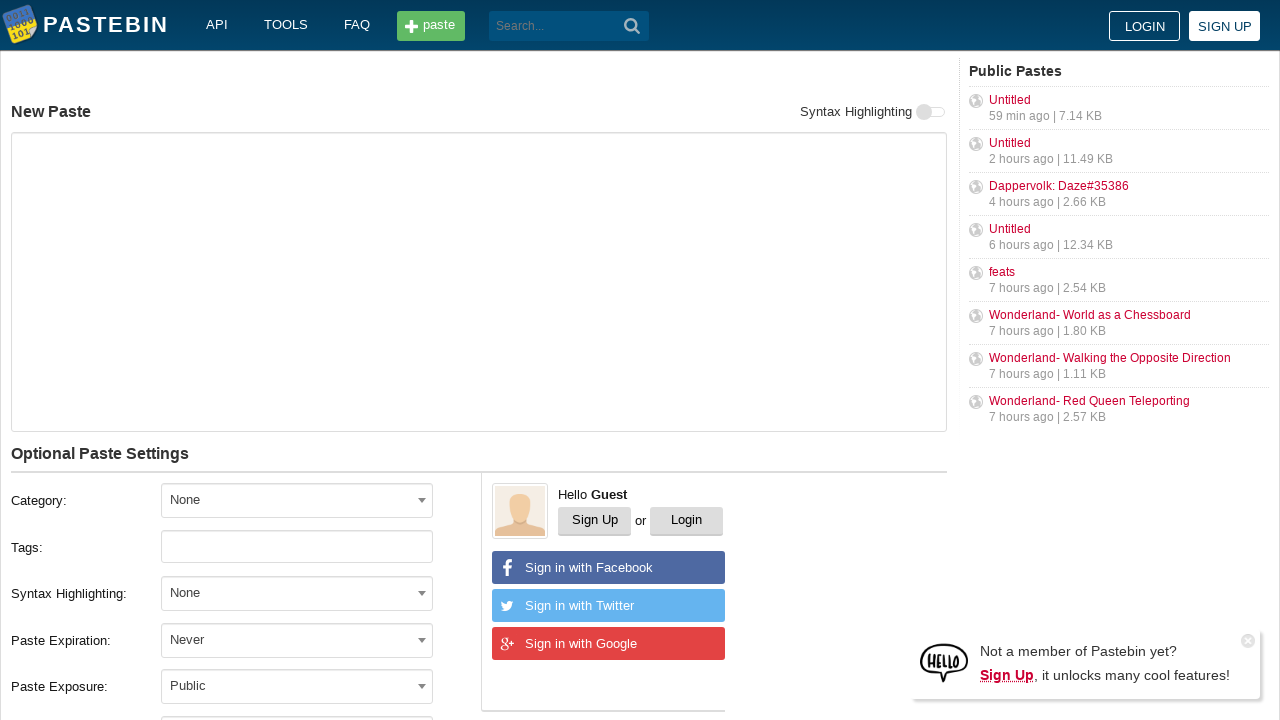

Filled paste content textarea with test text on #postform-text
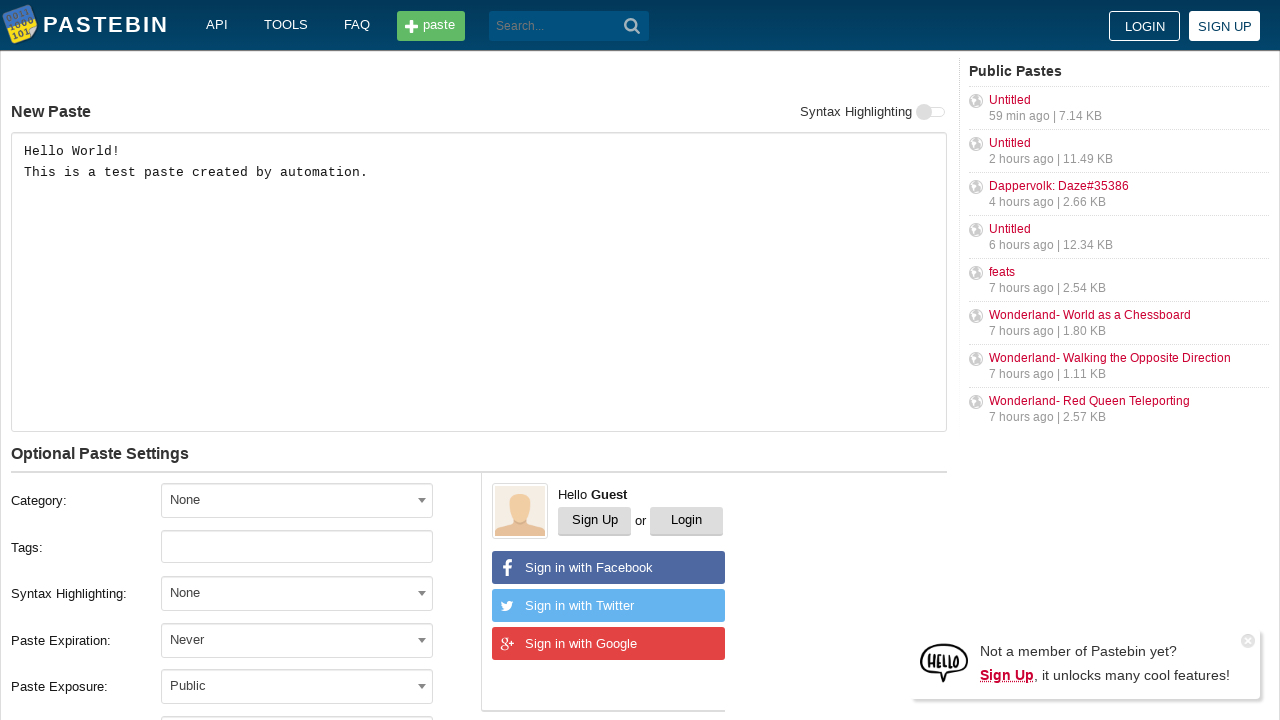

Clicked on expiration dropdown to open options at (297, 640) on #select2-postform-expiration-container
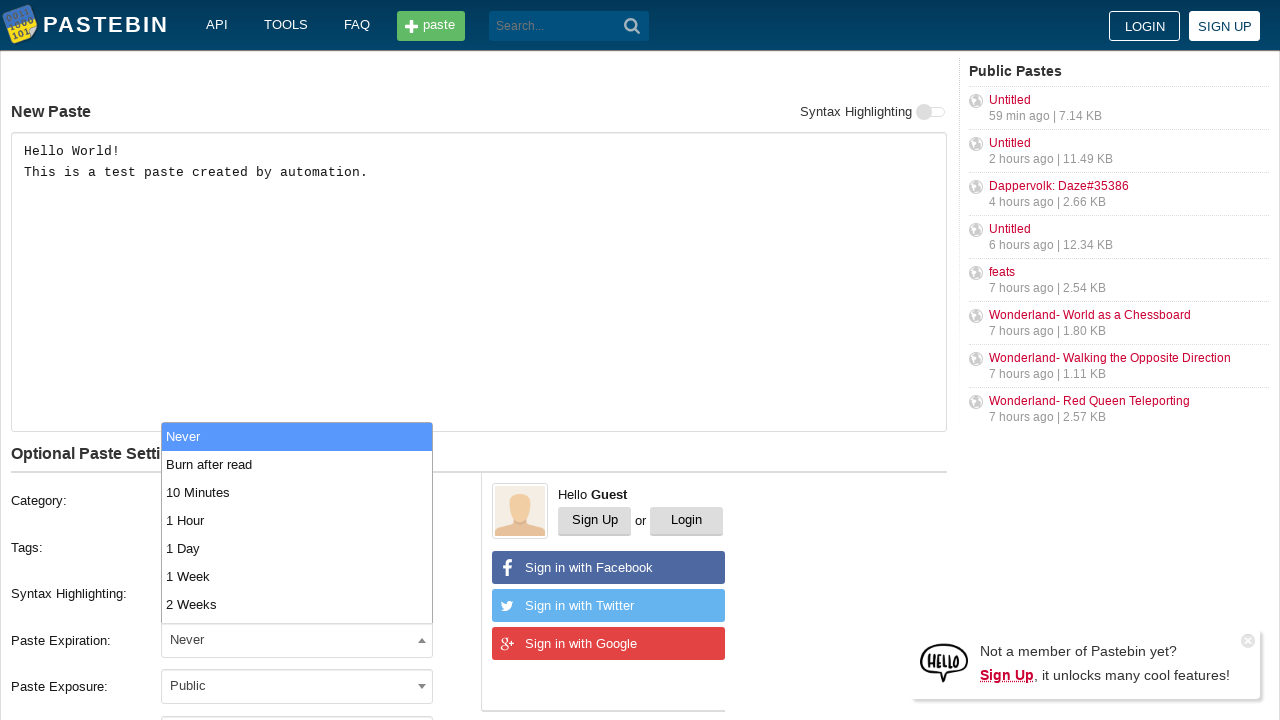

Selected '10 Minutes' from expiration dropdown at (297, 492) on xpath=//li[contains(text(), '10 Minutes')]
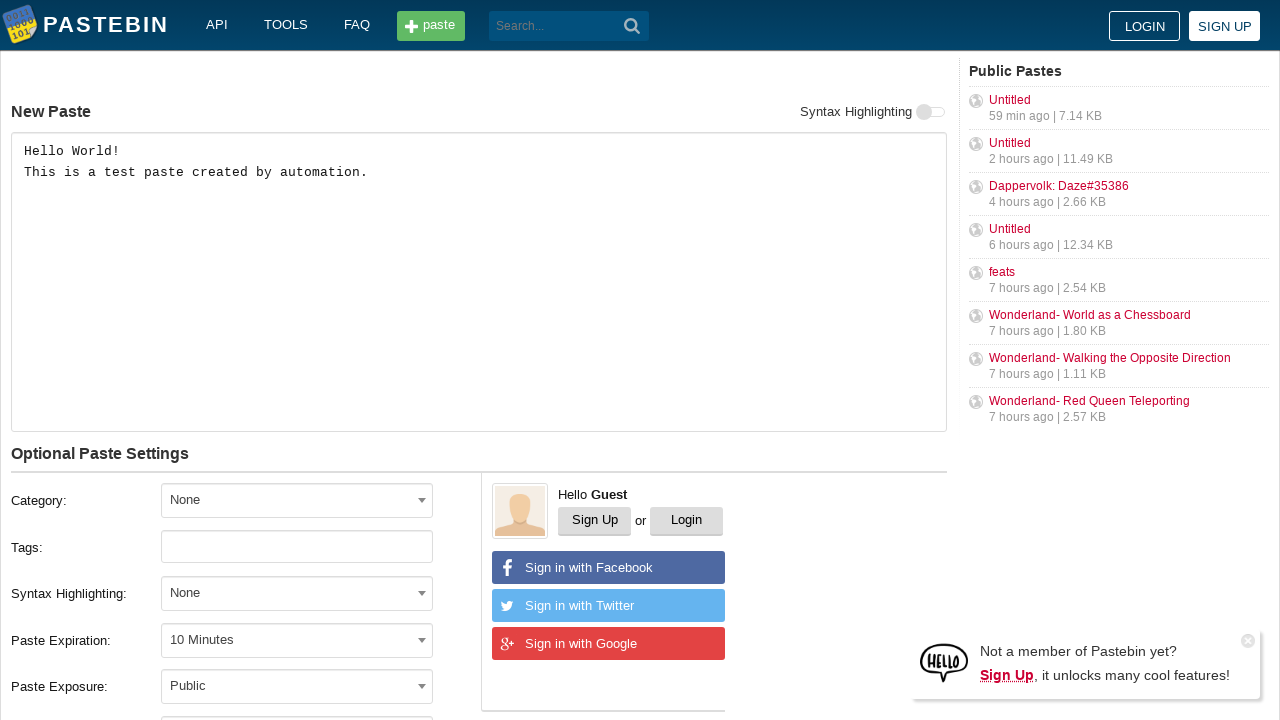

Filled paste title field with 'Test Paste - Automation Script' on #postform-name
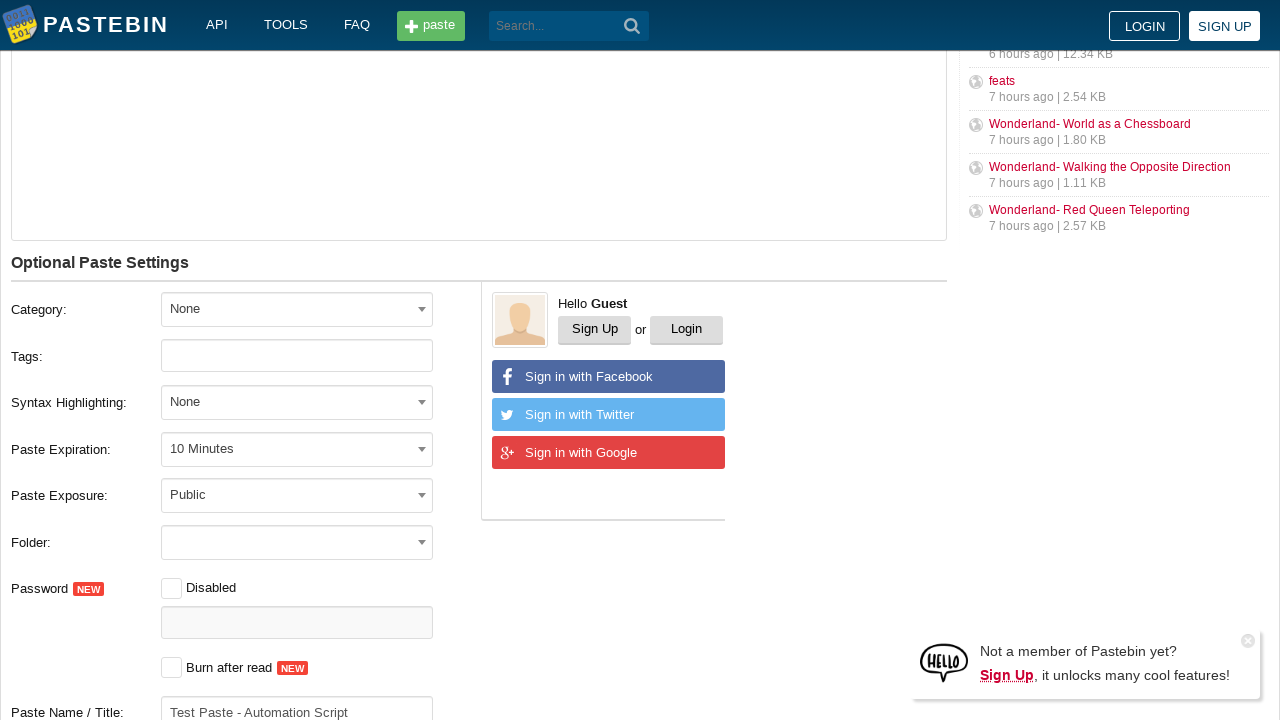

Clicked 'Create New Paste' submit button to create the paste at (632, 26) on button[type='submit']
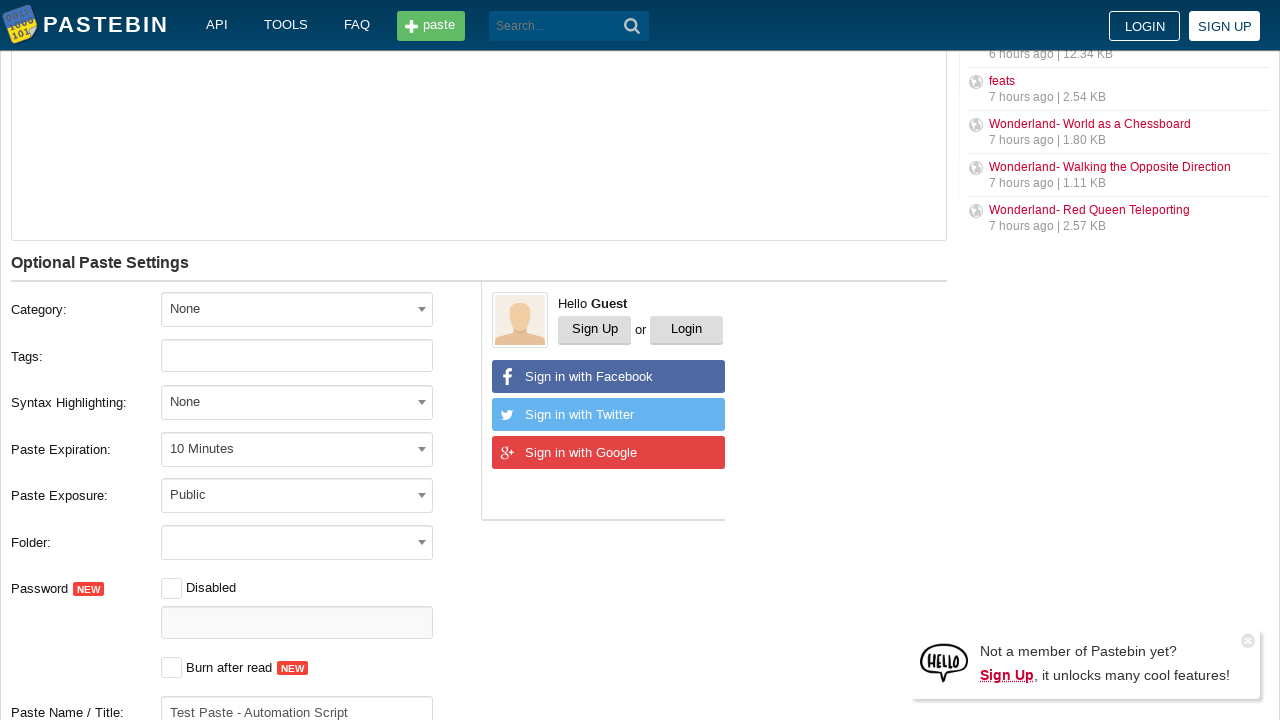

Waited for page to reach networkidle state after paste creation
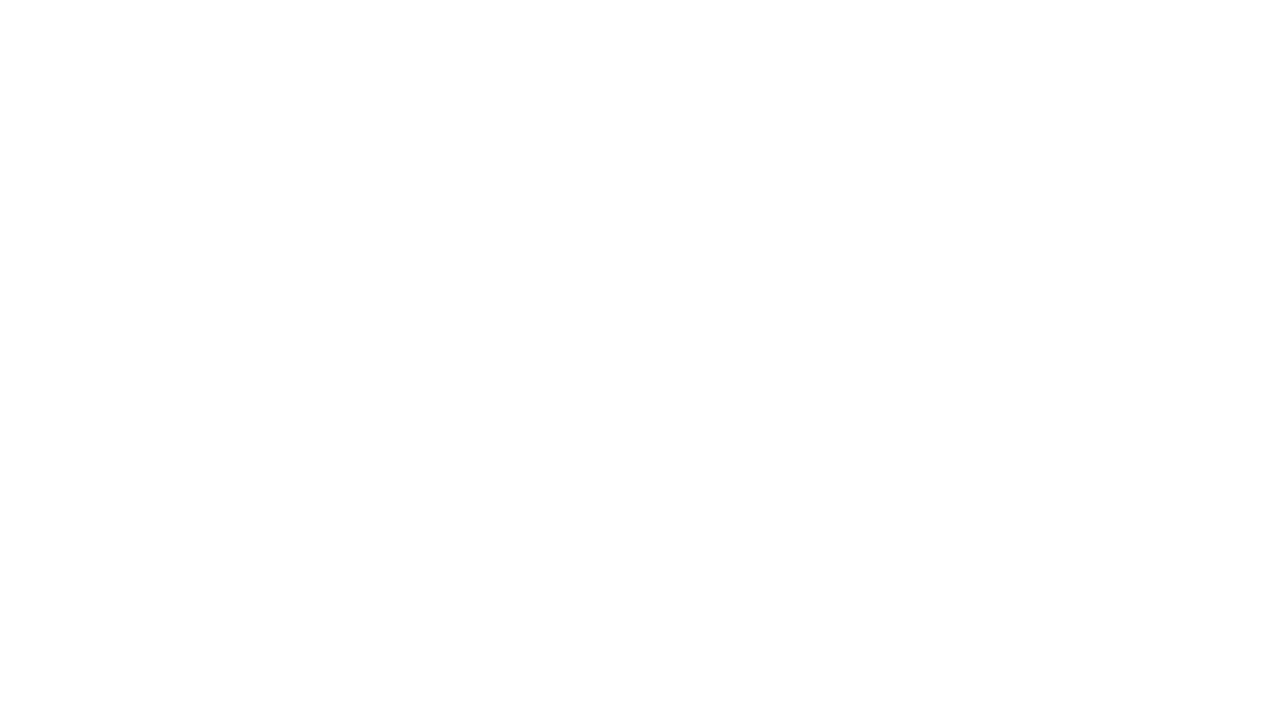

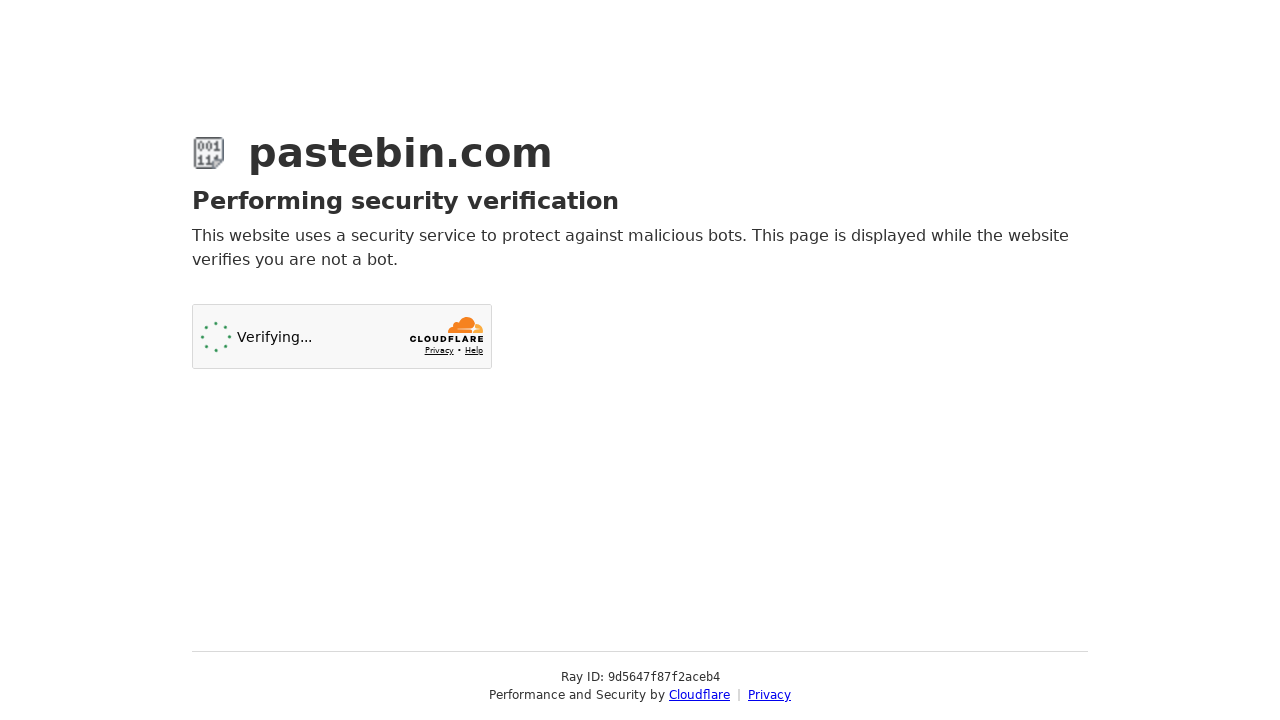